Tests right-click context menu functionality by right-clicking an element and hovering over menu items

Starting URL: http://swisnl.github.io/jQuery-contextMenu/demo.html

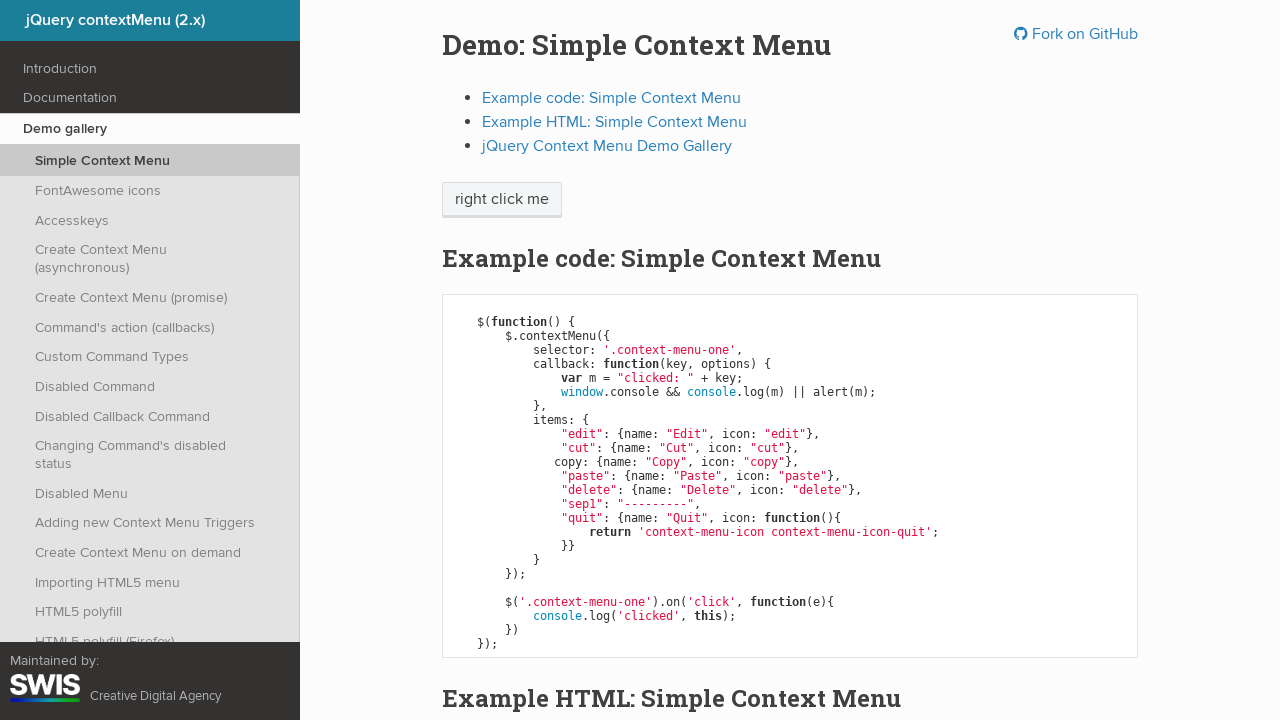

Navigated to jQuery contextMenu demo page
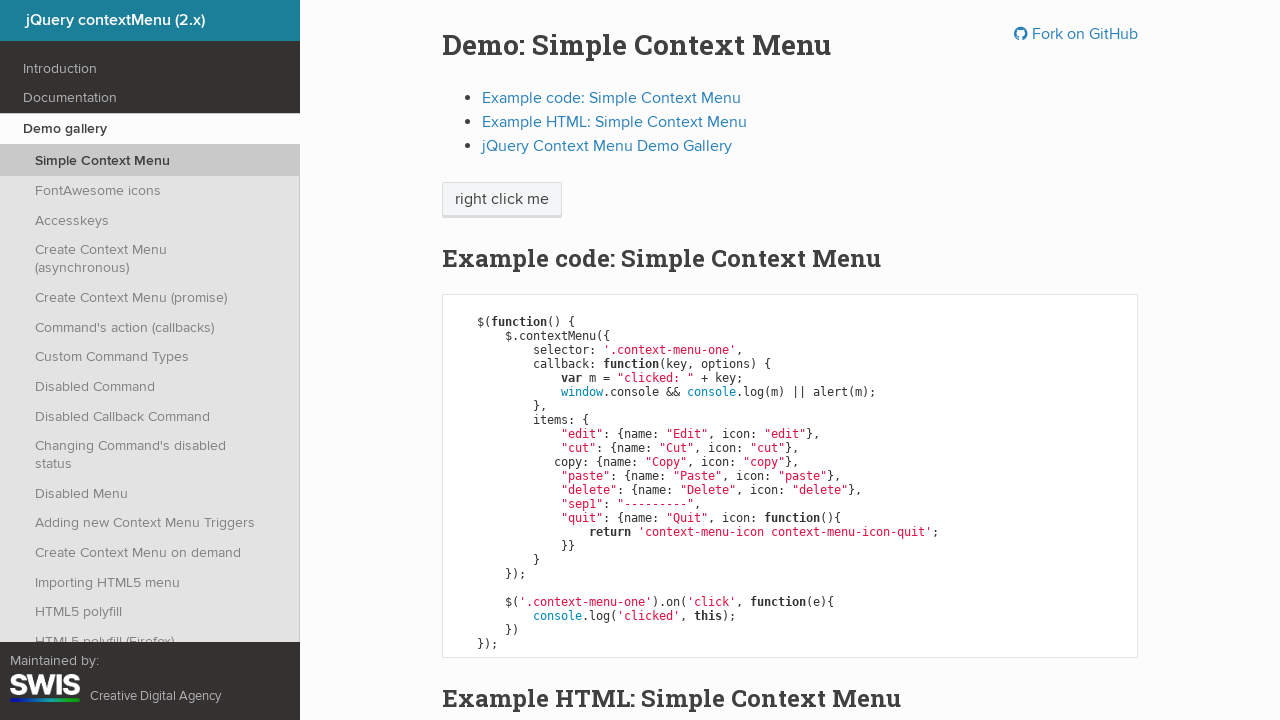

Right-clicked on 'right click me' element to open context menu at (502, 200) on //span[text()='right click me']
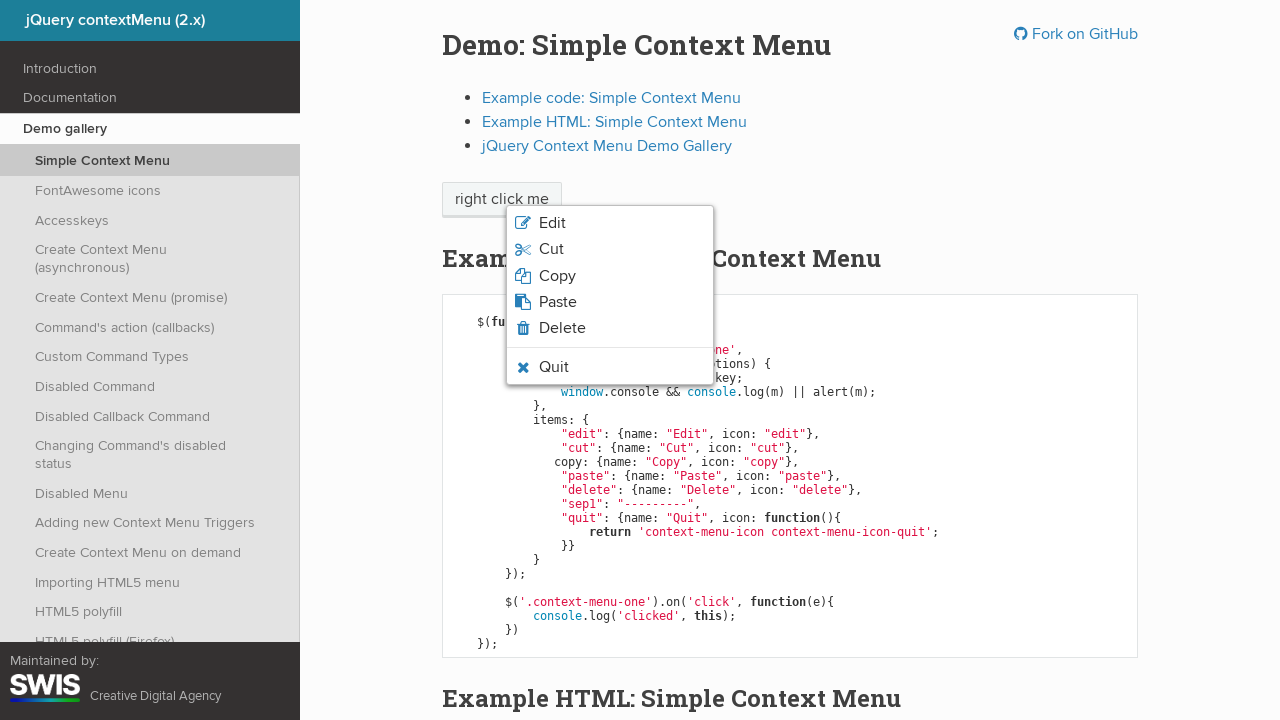

Hovered over 'Quit' option in context menu at (554, 367) on xpath=//span[text()='Quit']
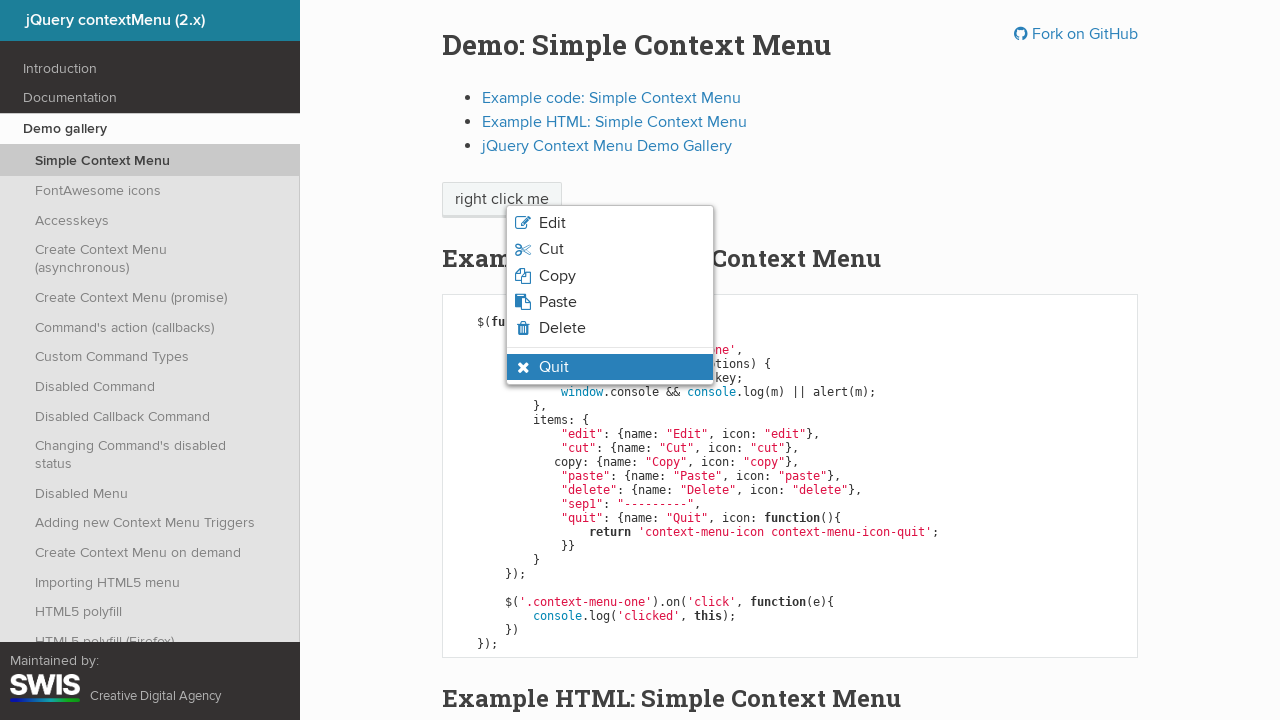

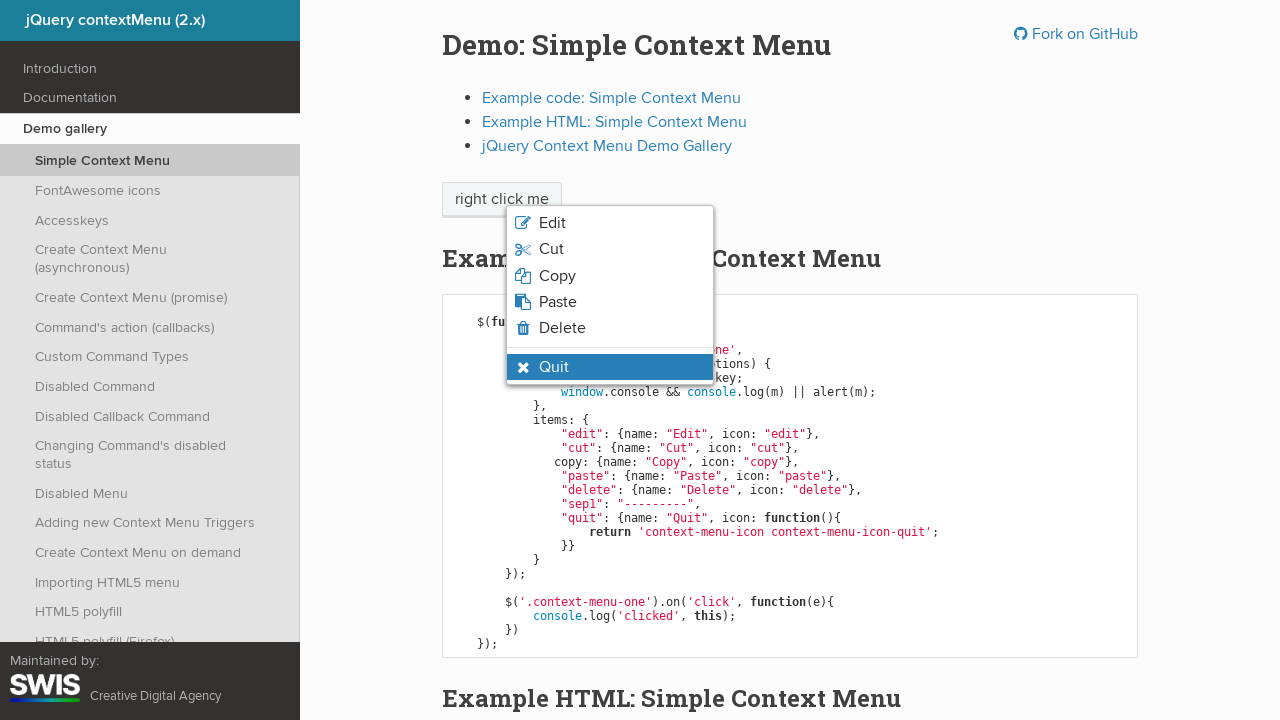